Tests browser window handling functionality by clicking buttons that open new tabs and windows, then switching between them to verify multiple windows are opened correctly.

Starting URL: https://demoqa.com/browser-windows

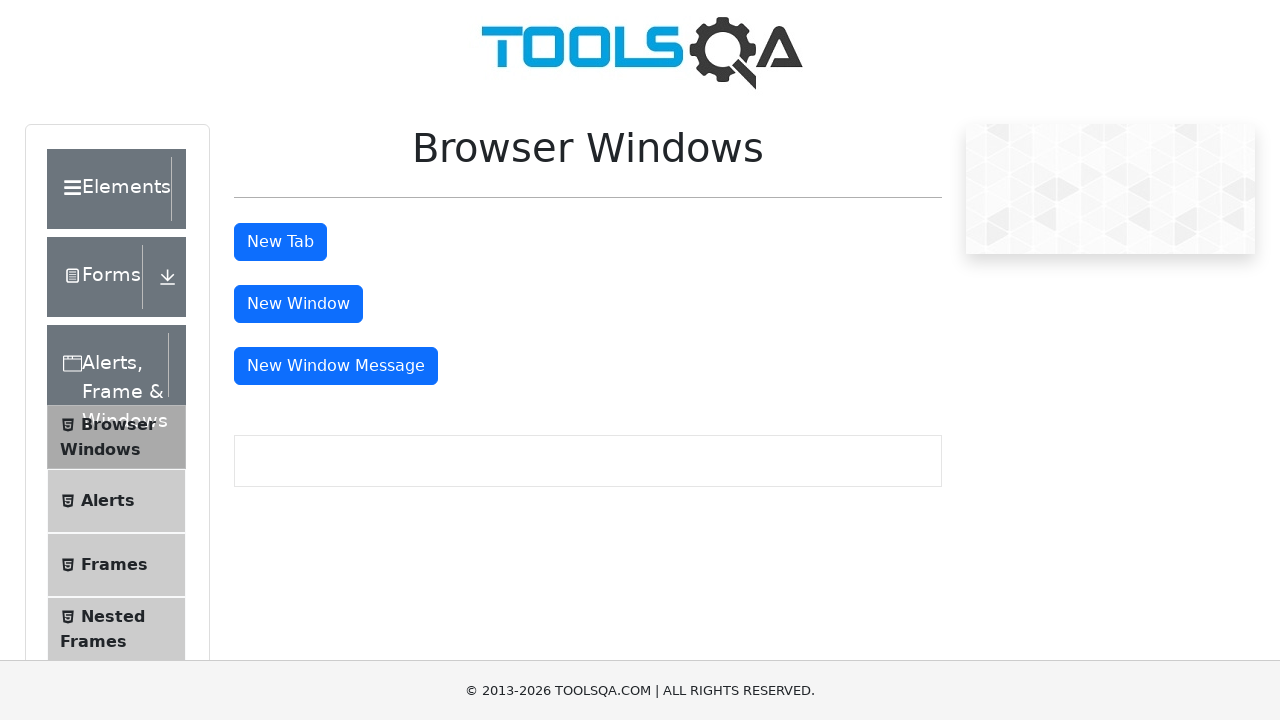

Clicked 'New Tab' button at (280, 242) on button#tabButton
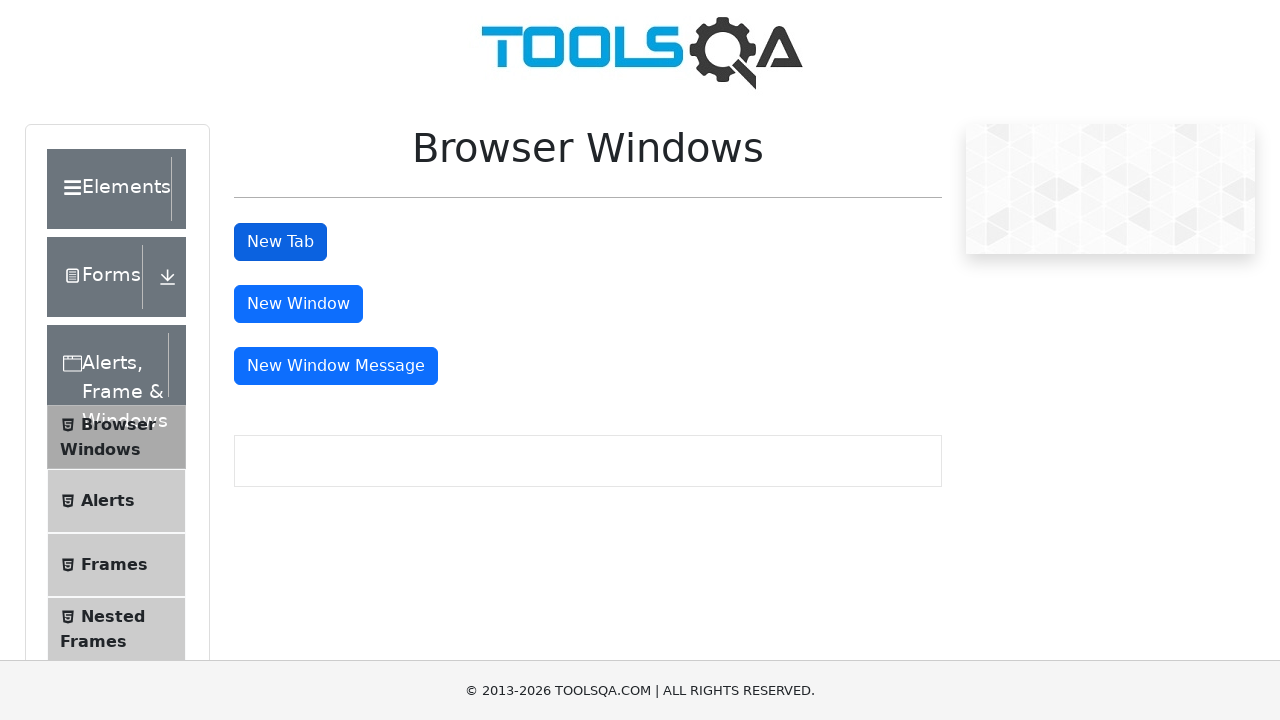

Waited for new tab to open
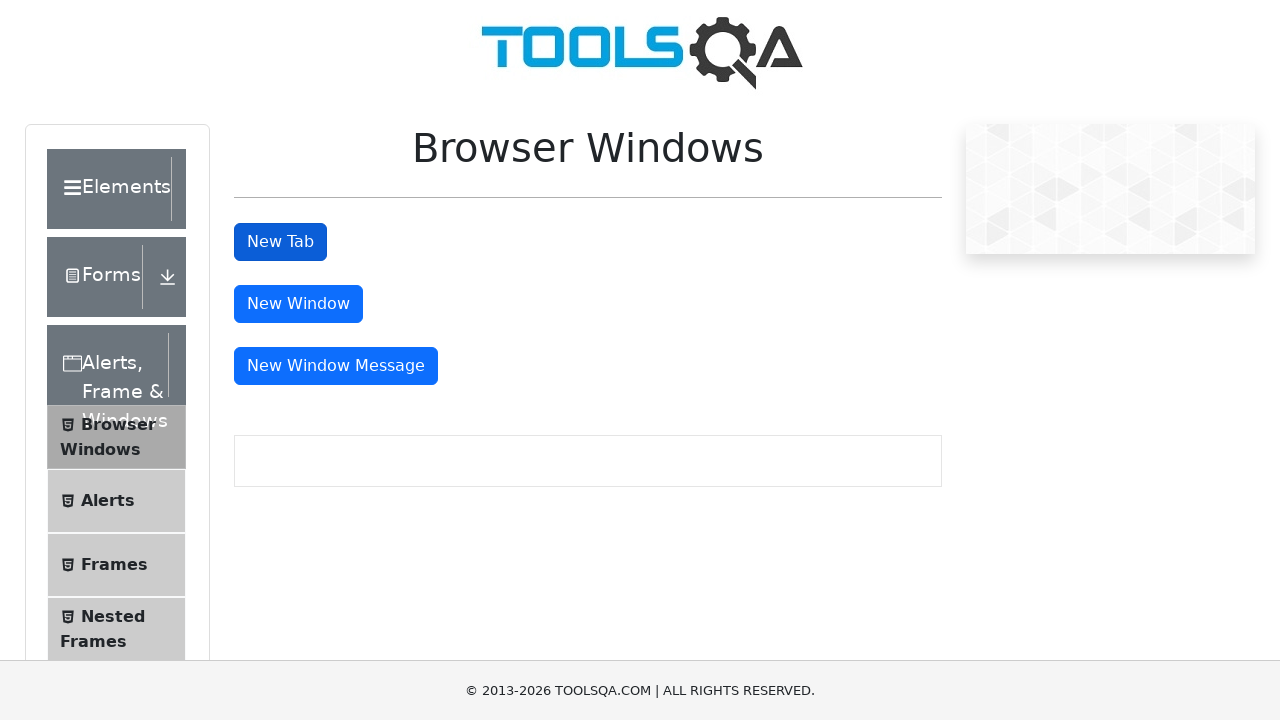

Clicked 'New Window' button at (298, 304) on button#windowButton
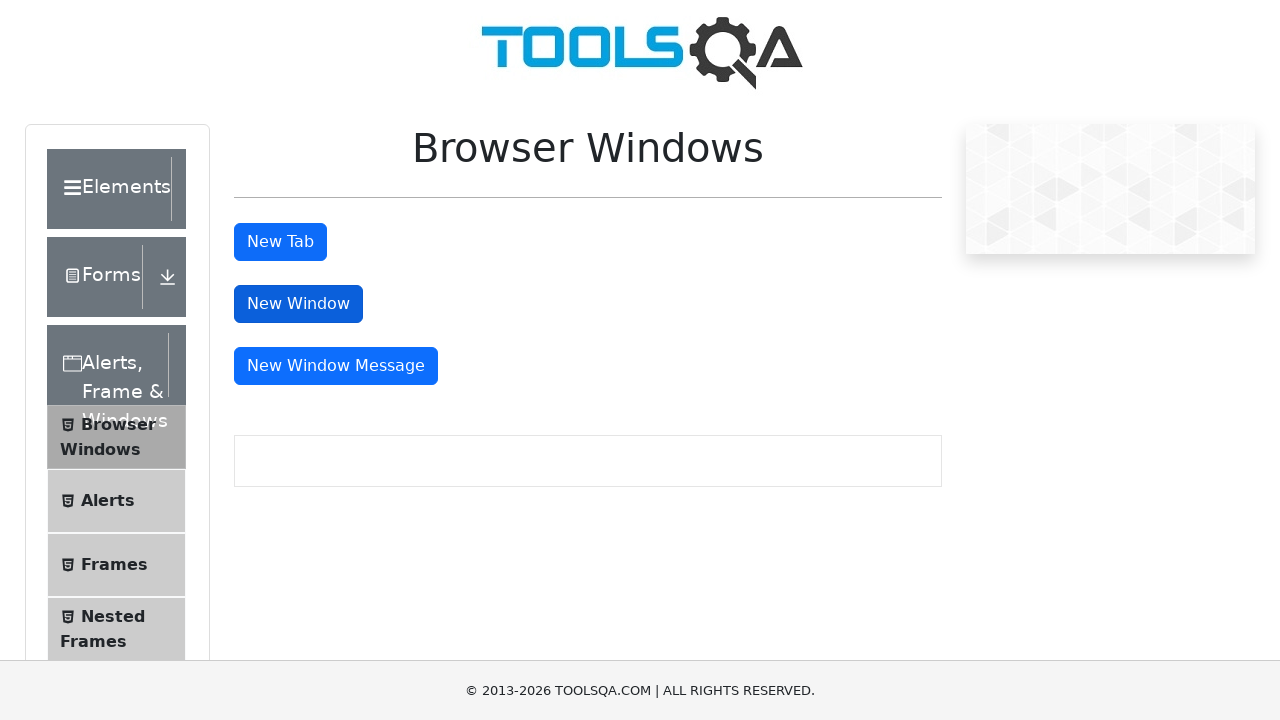

Waited for new window to open
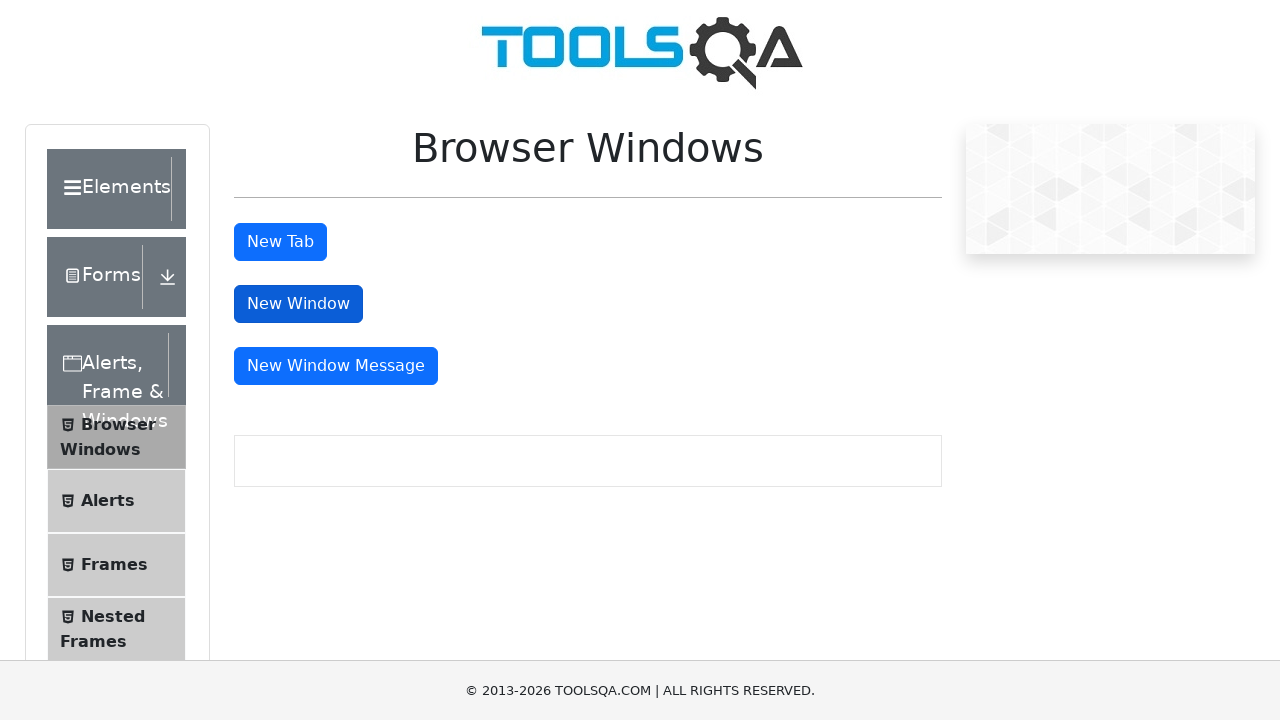

Clicked 'New Window Message' button at (336, 366) on button#messageWindowButton
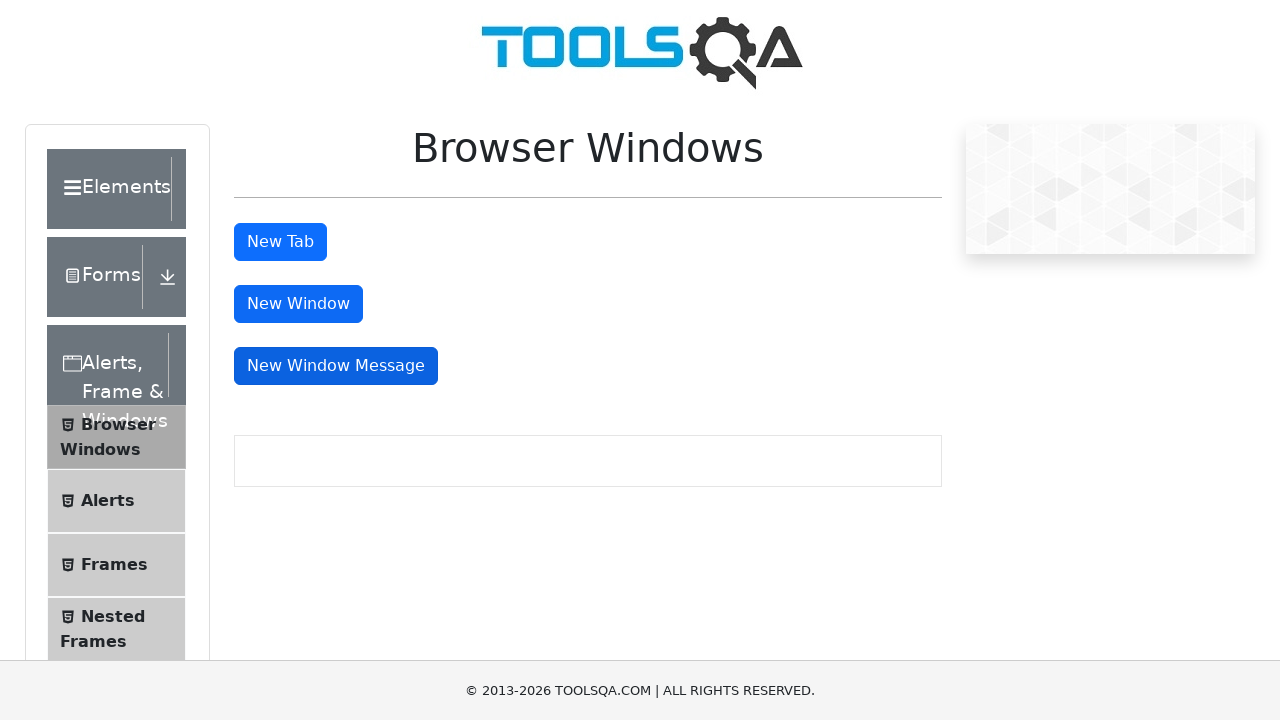

Waited for message window to open
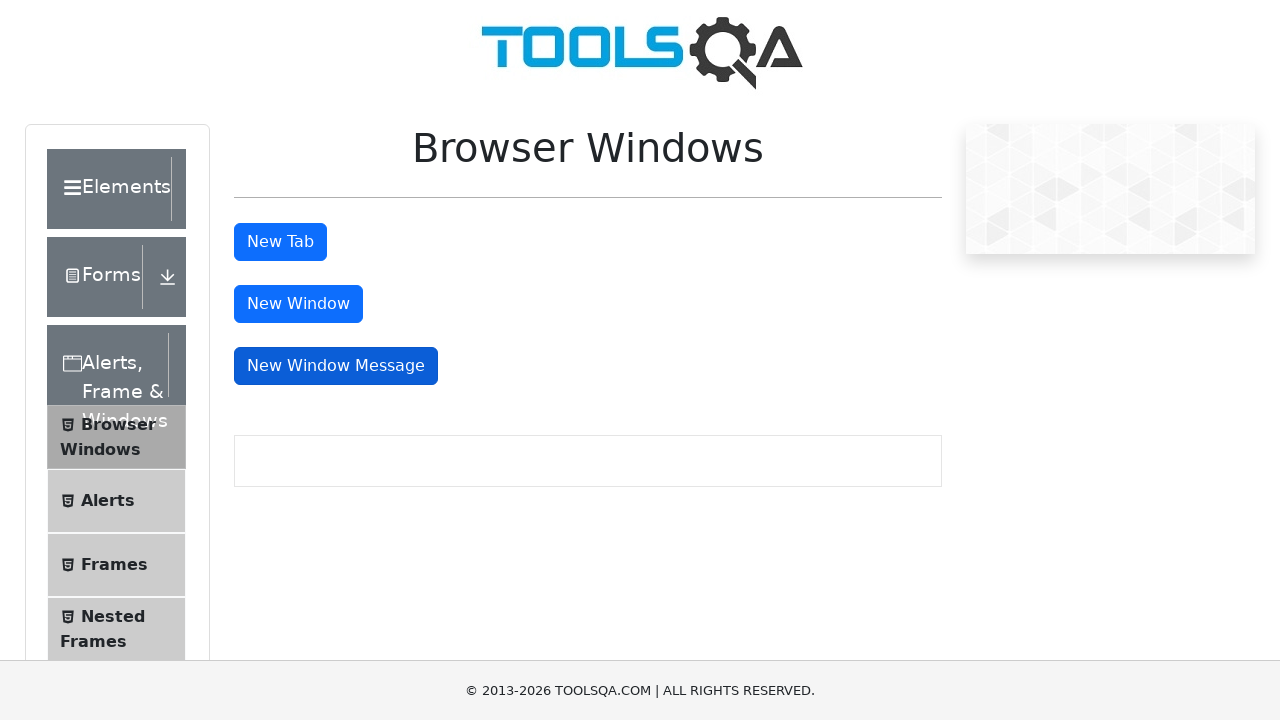

Retrieved all pages/windows from context - total count: 4
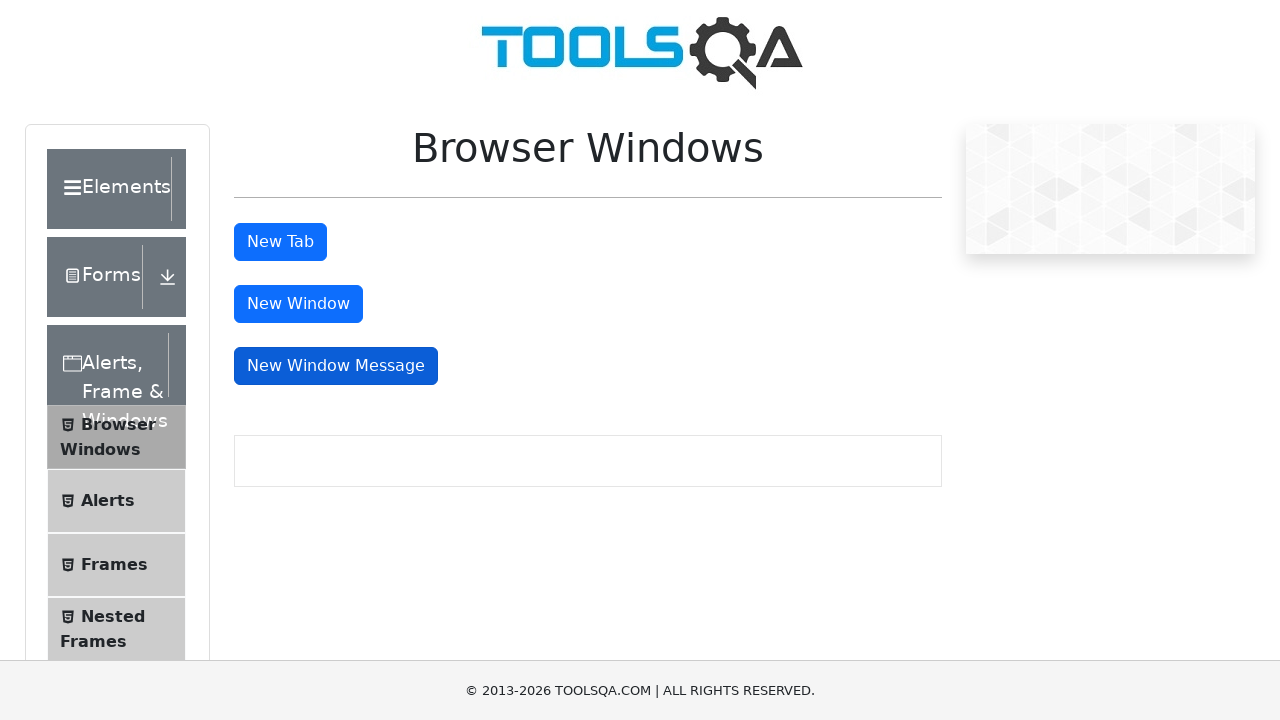

Brought a window to front
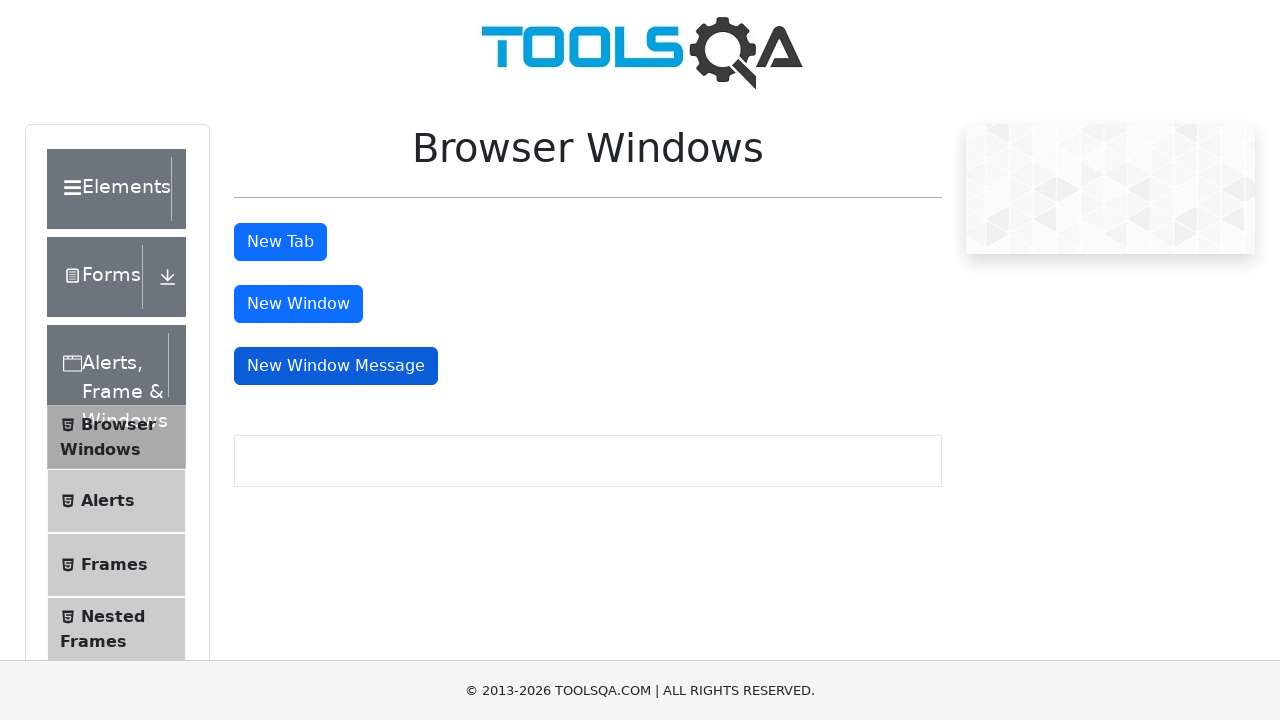

Waited before switching to next window
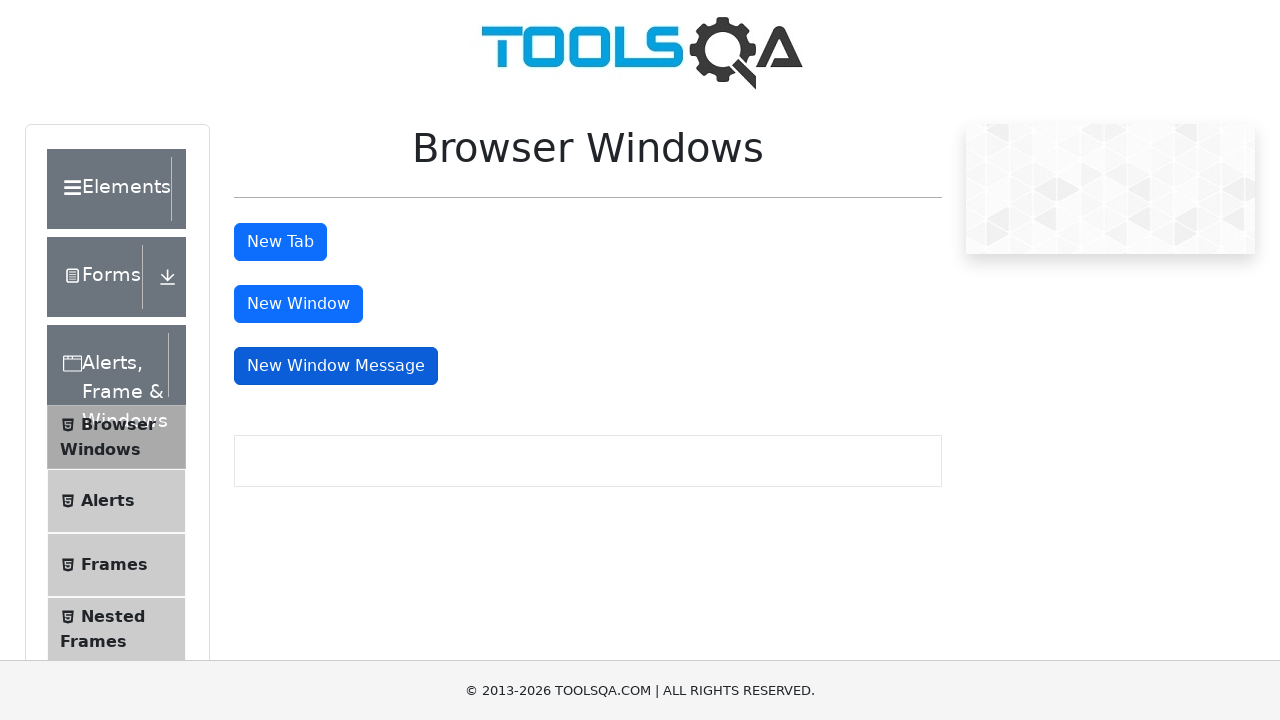

Brought a window to front
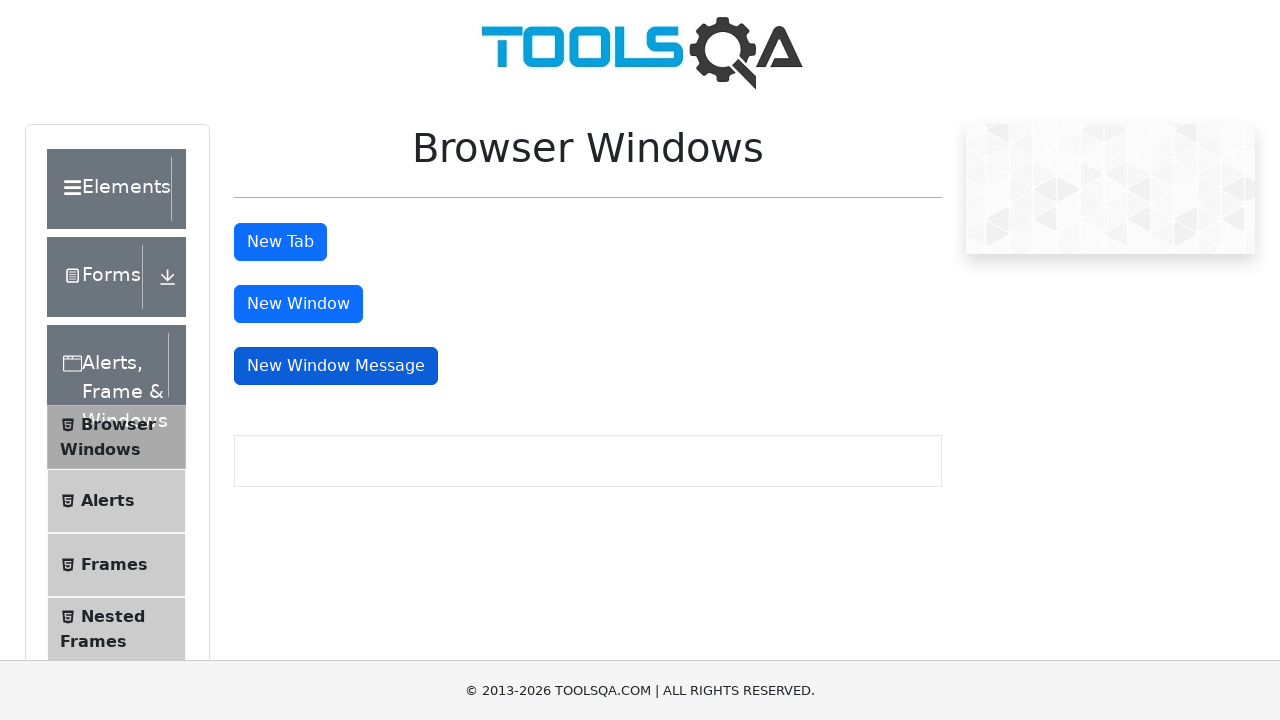

Waited before switching to next window
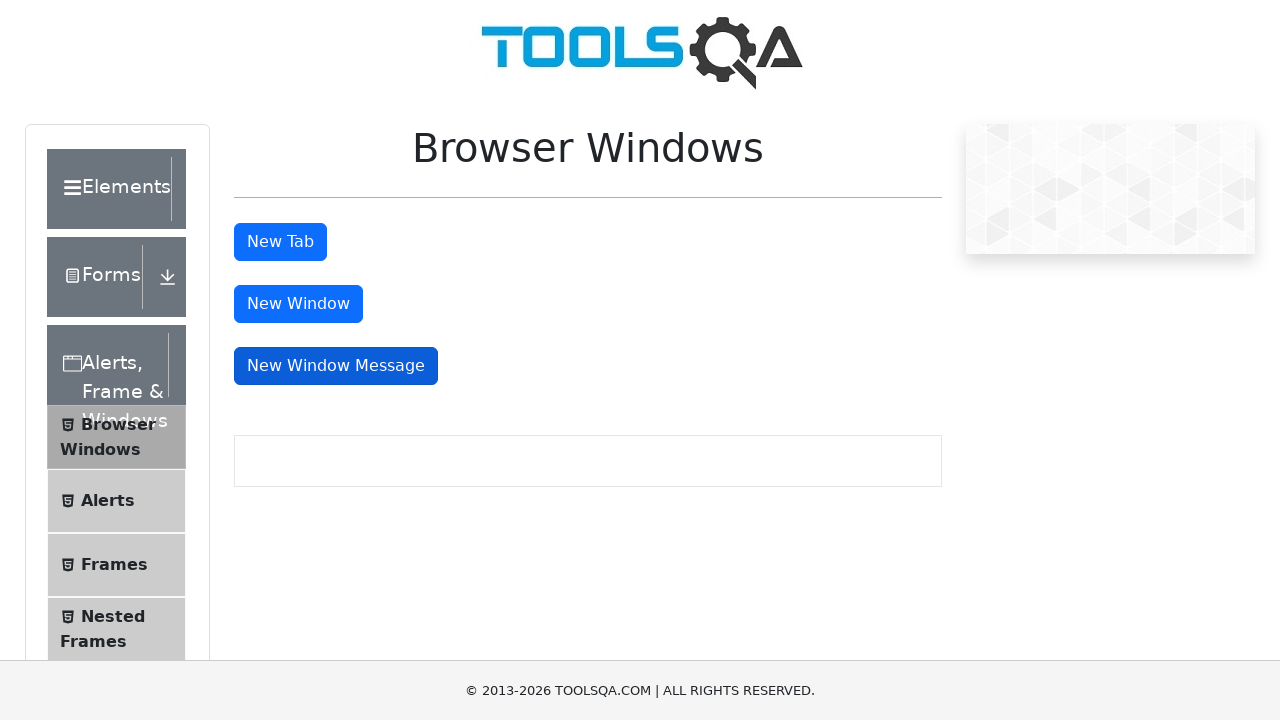

Brought a window to front
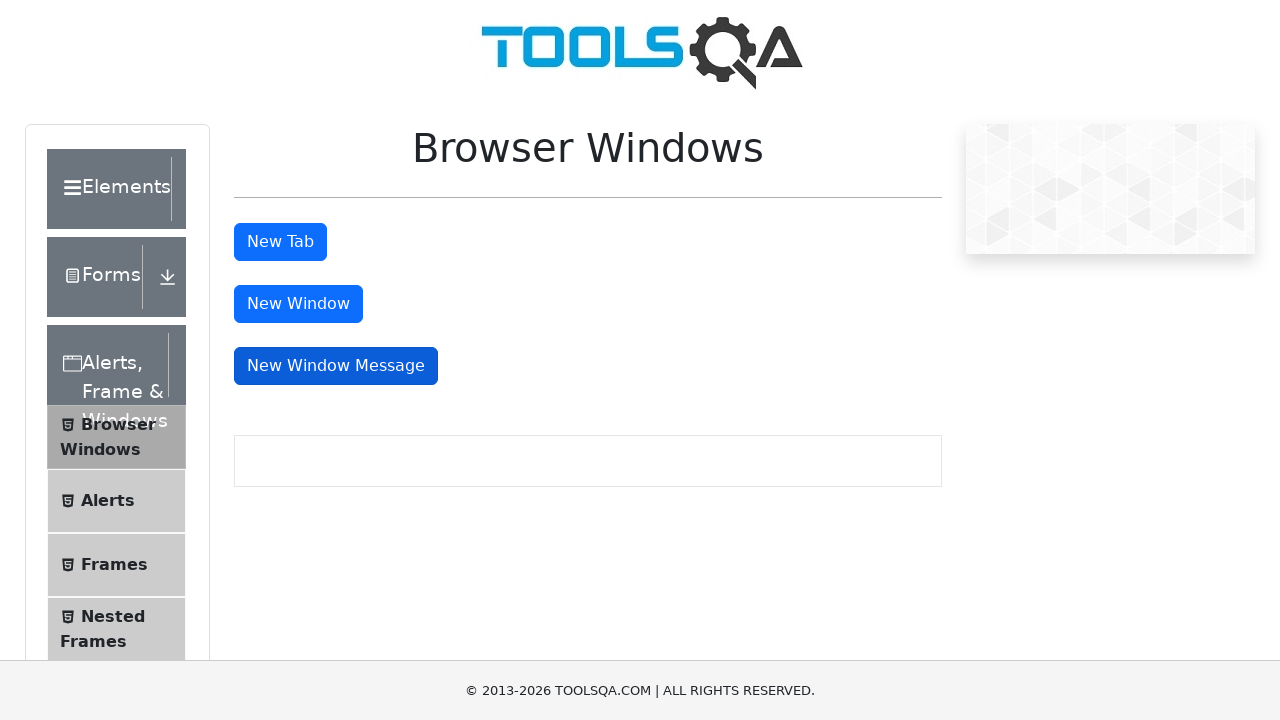

Waited before switching to next window
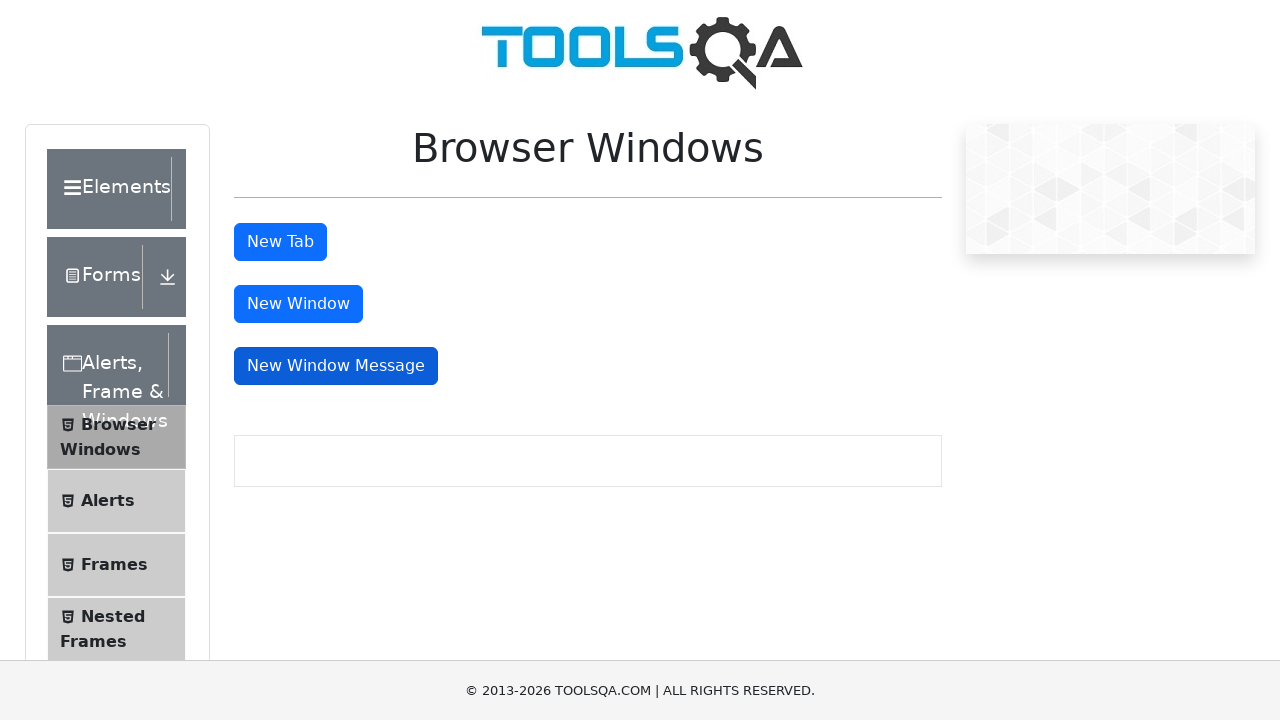

Brought a window to front
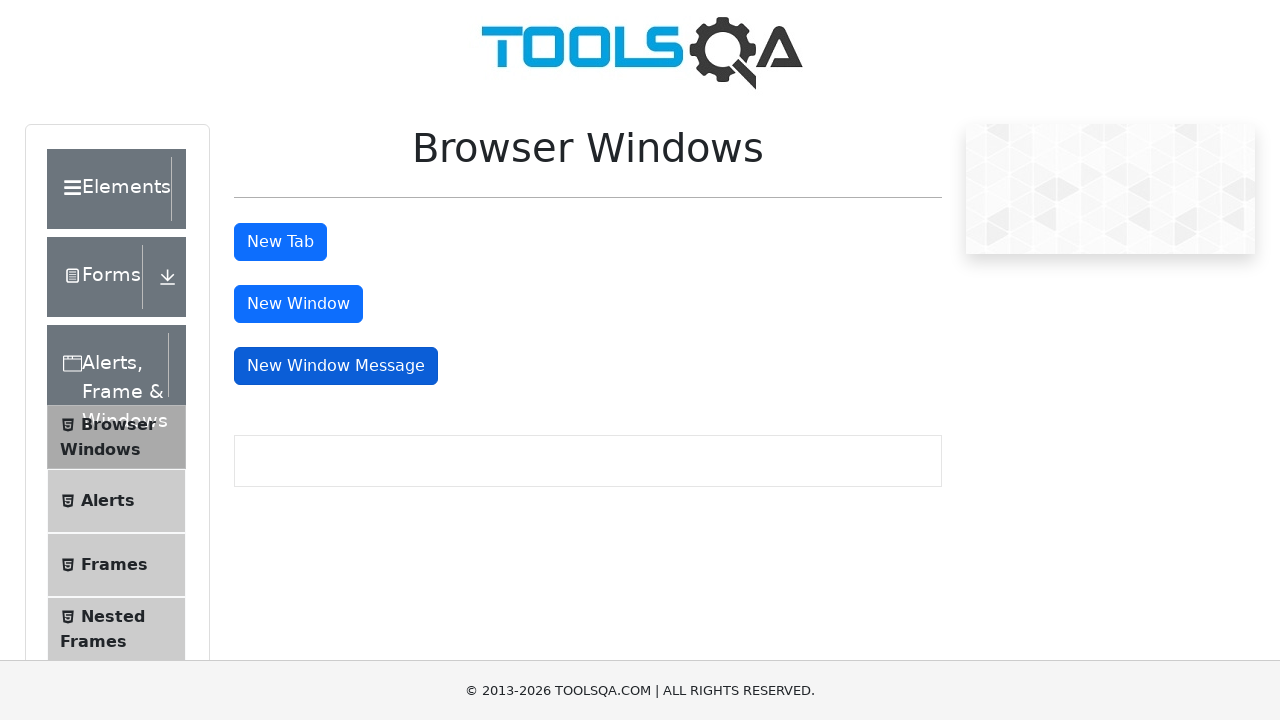

Waited before switching to next window
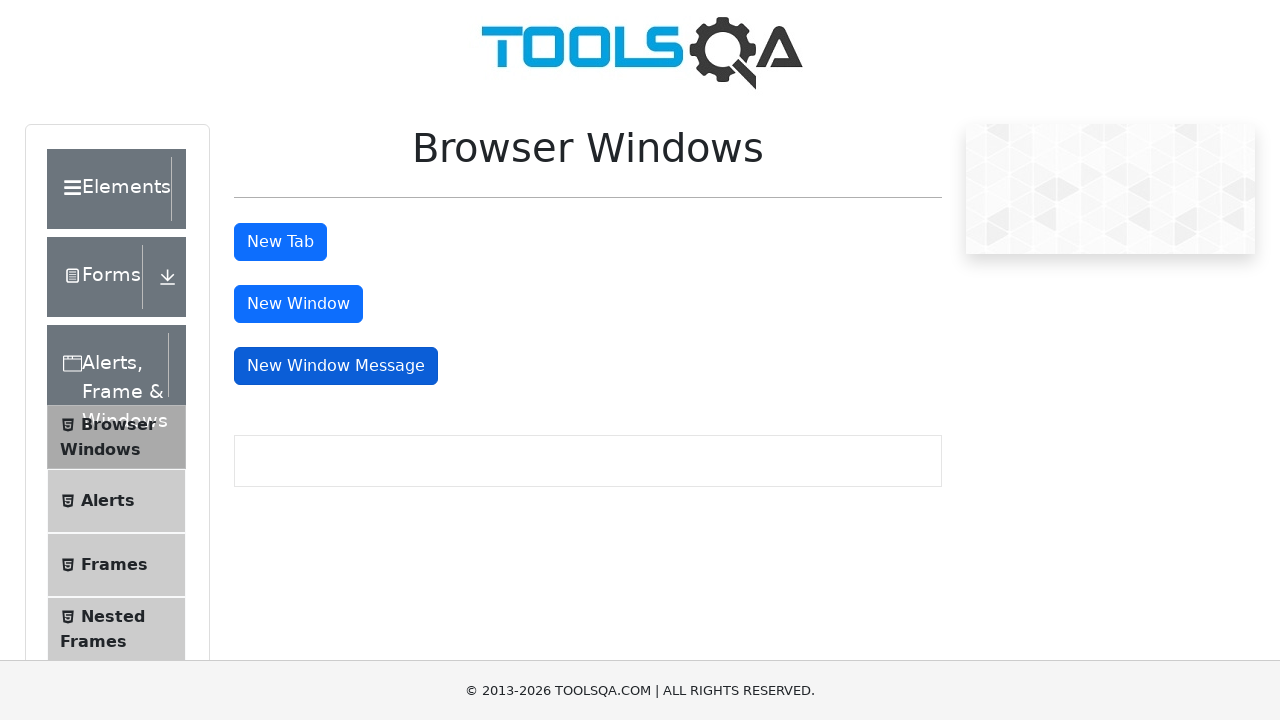

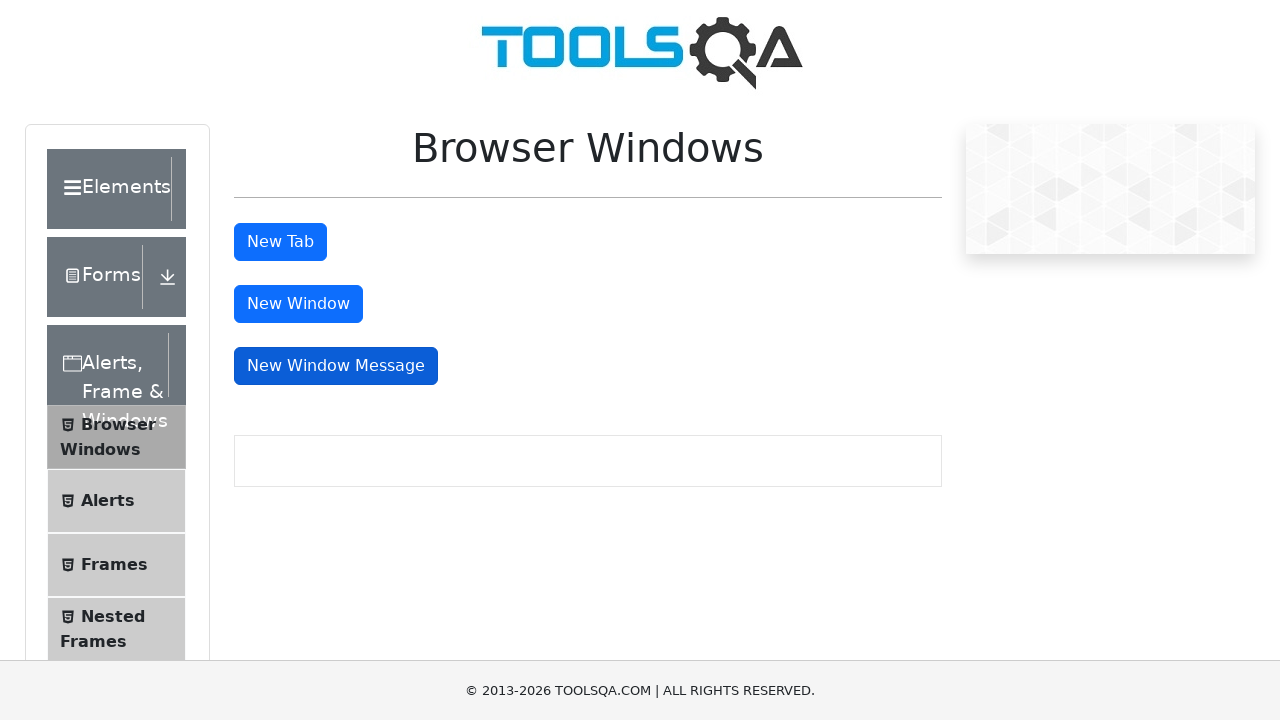